Navigates to links page and verifies the number of li elements on the page

Starting URL: https://demoqa.com/links

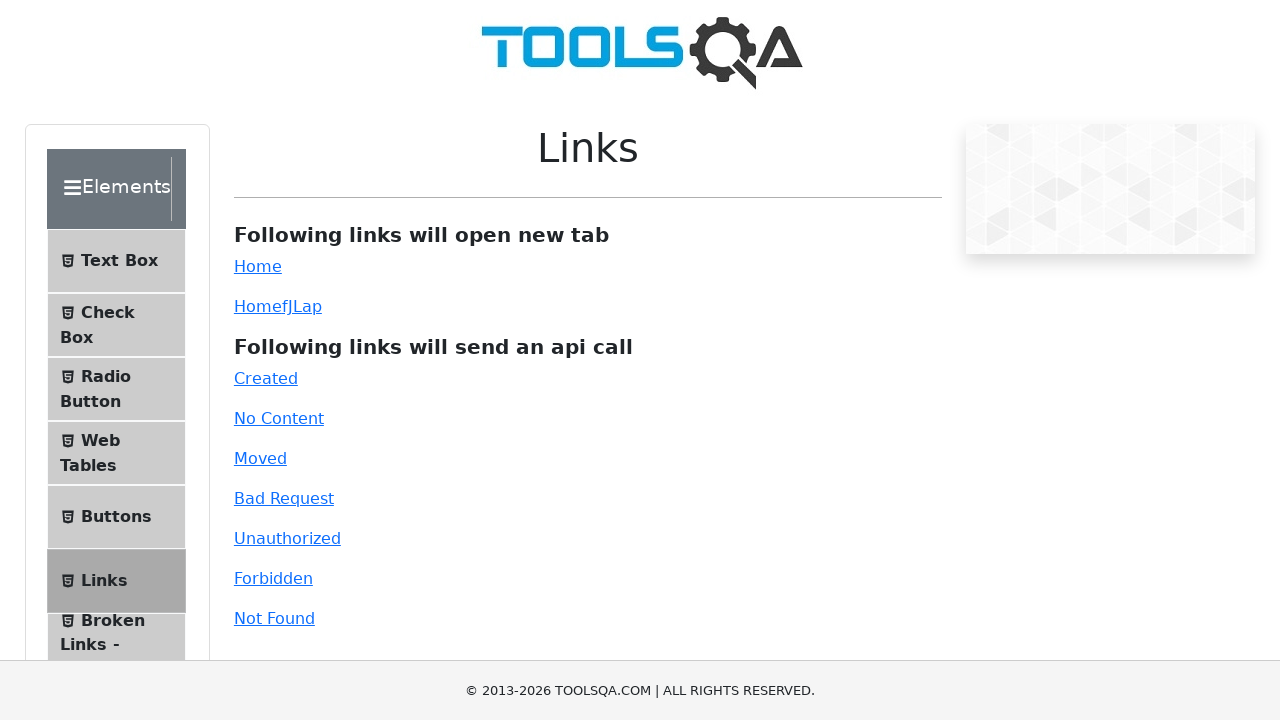

Navigated to https://demoqa.com/links
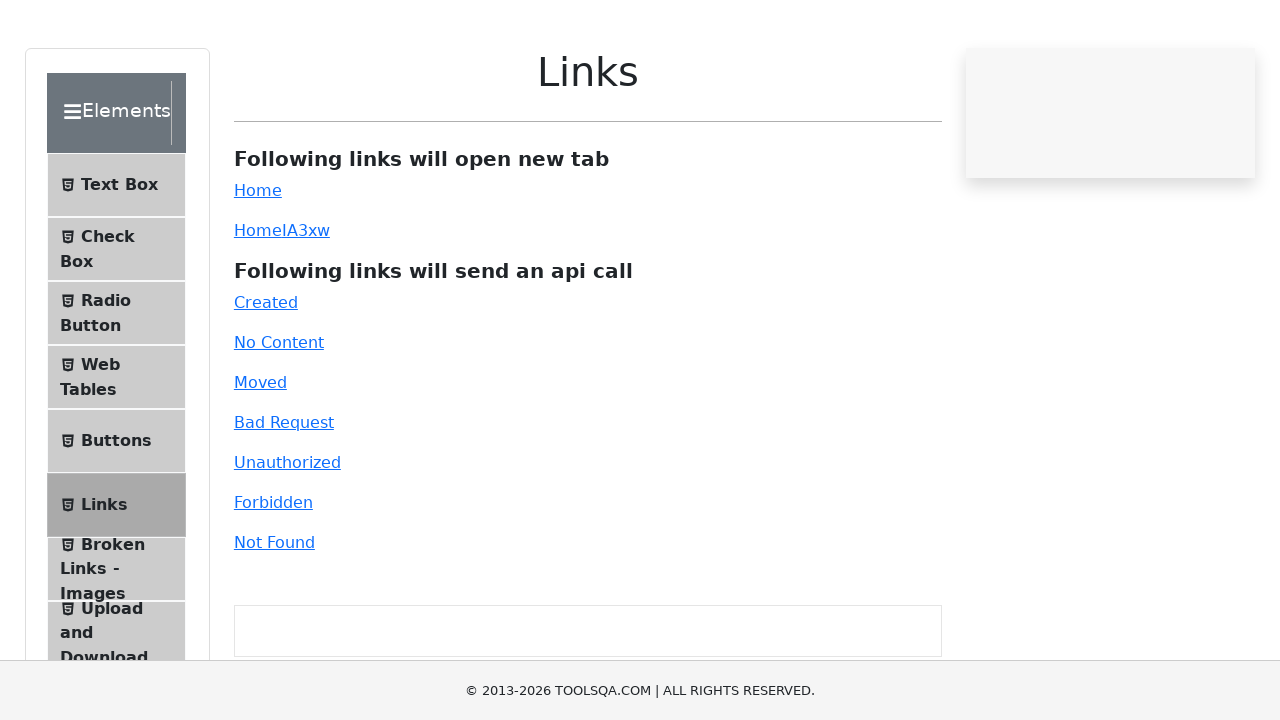

Retrieved all li elements from the page
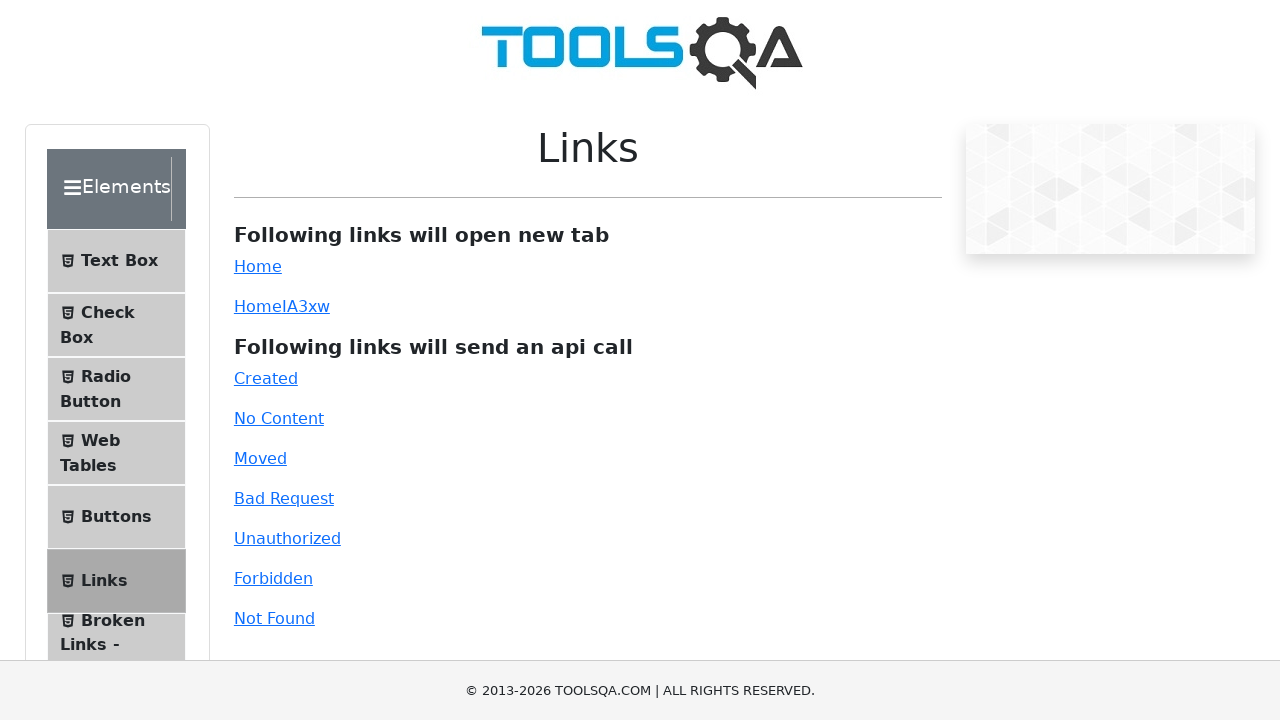

Verified that there are exactly 33 li elements on the page
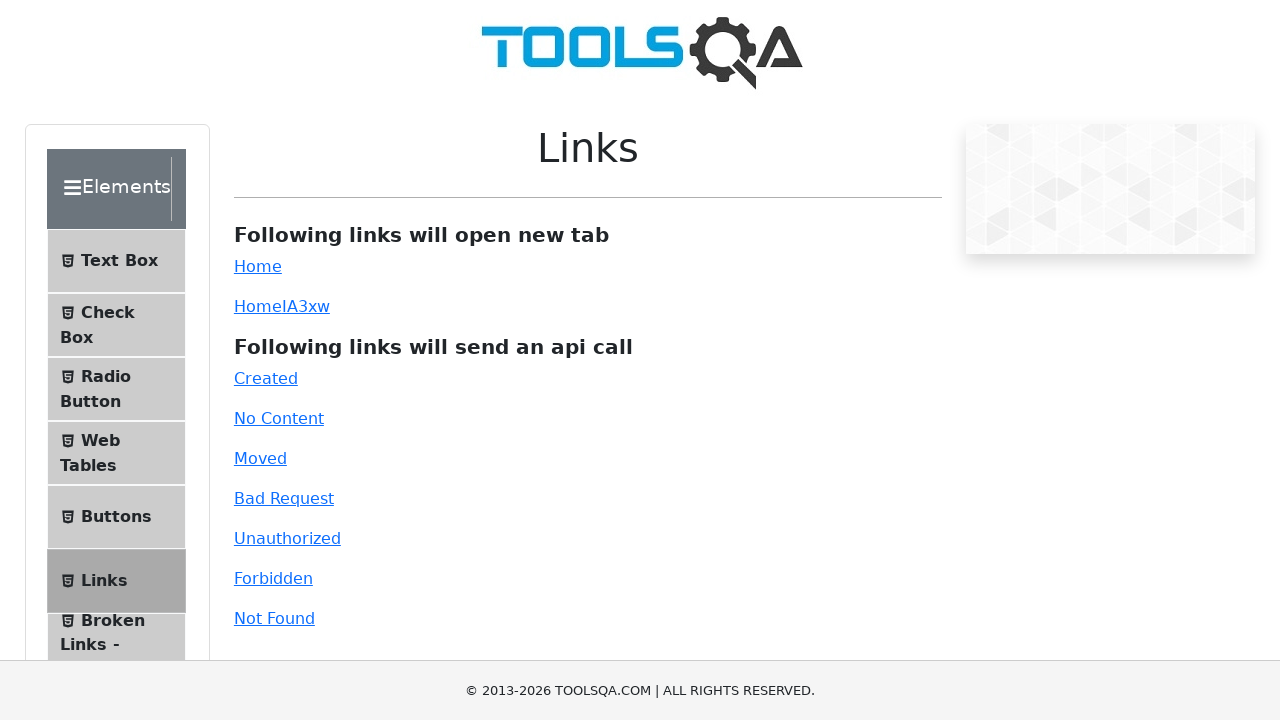

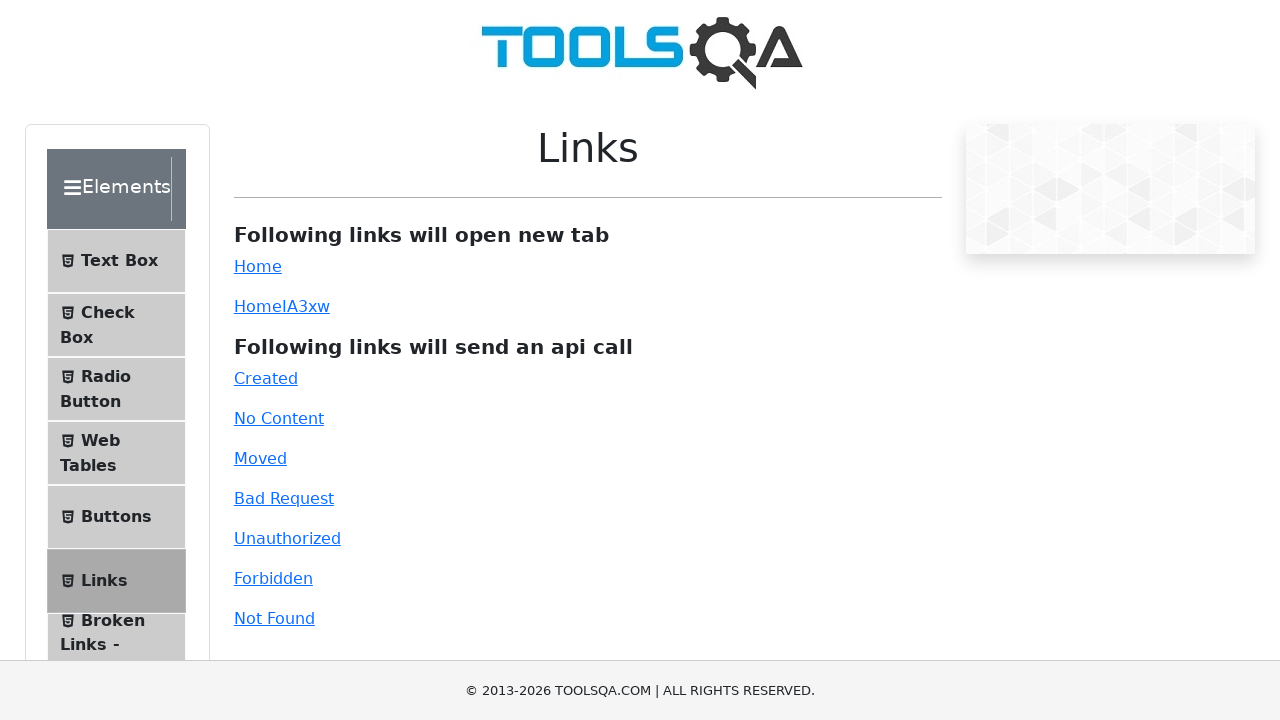